Tests the book review functionality by navigating to a book, clicking on reviews tab, rating it 5 stars, and submitting a review with name and email

Starting URL: http://practice.automationtesting.in/

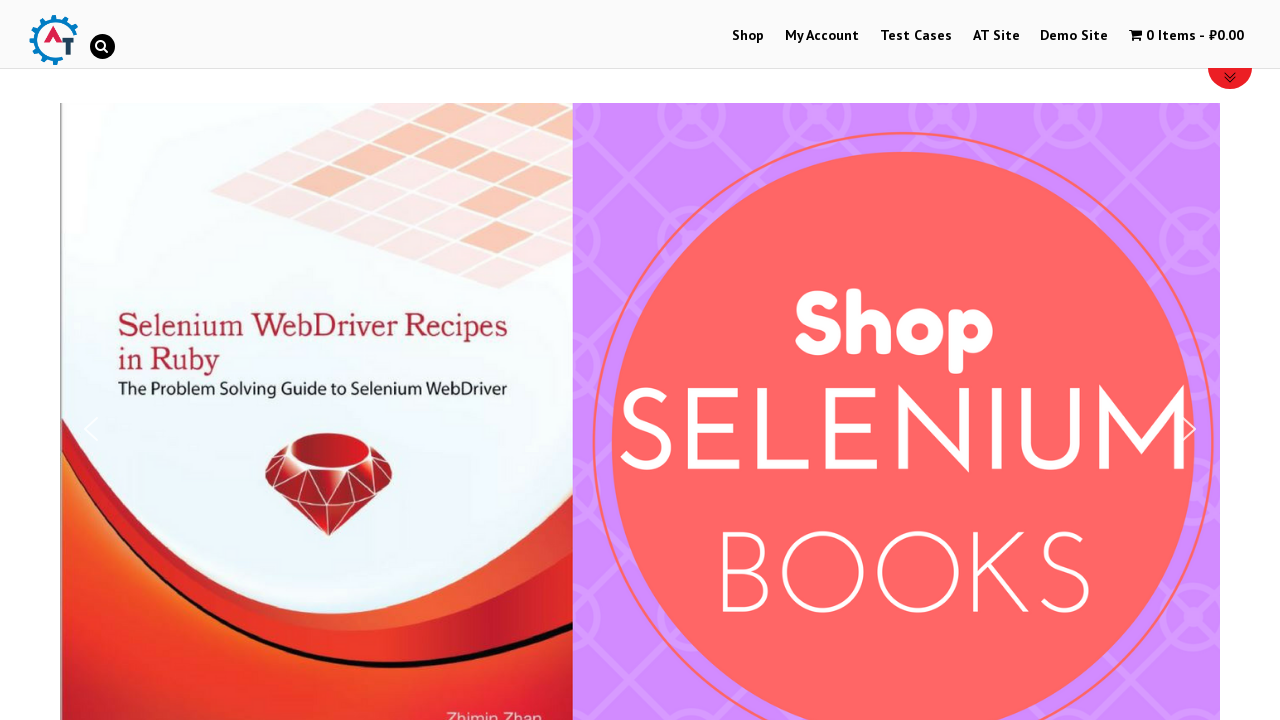

Scrolled down 600px to see available books
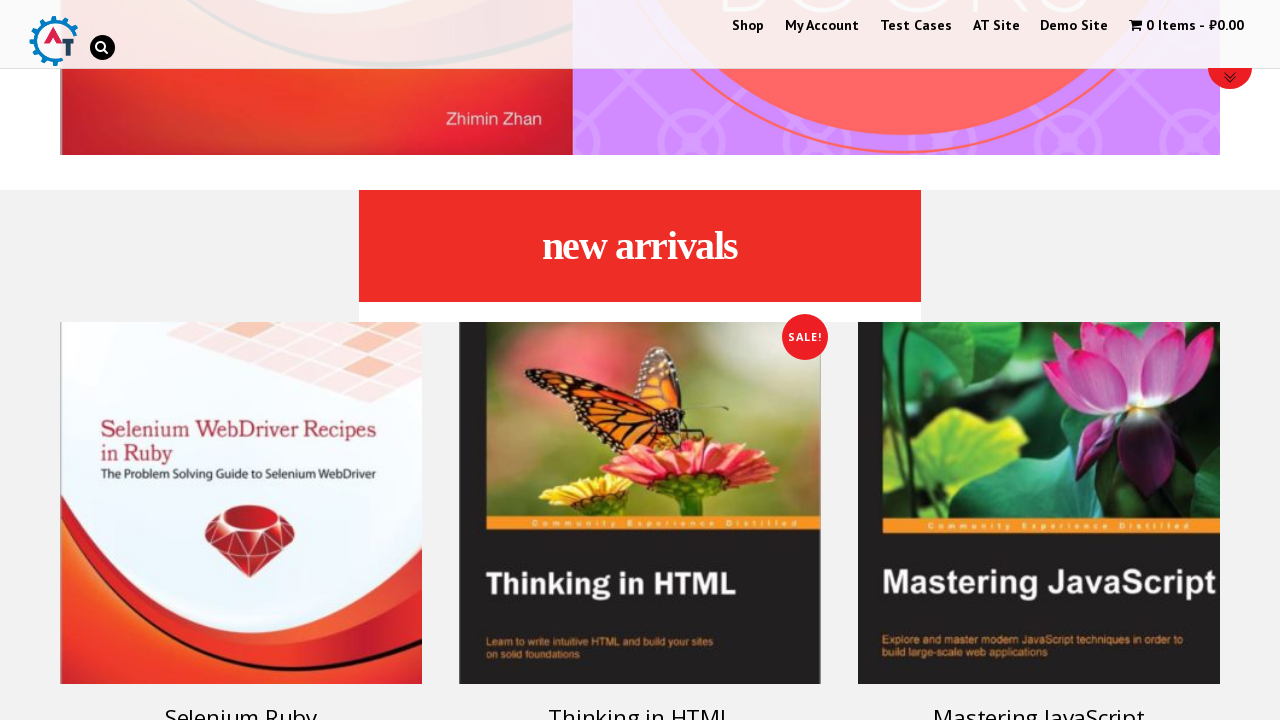

Clicked on book title to open book details page at (241, 702) on #text-22-sub_row_1-0-2-0-0 > div > ul > li > a.woocommerce-LoopProduct-link > h3
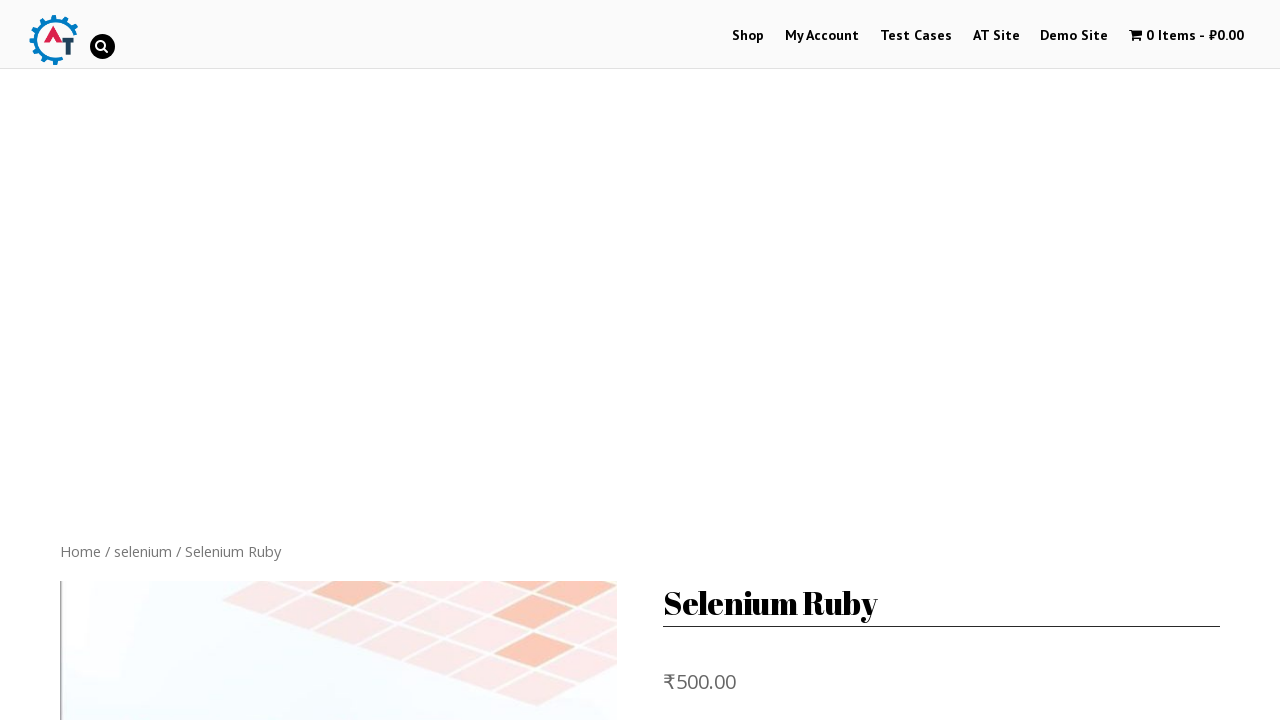

Clicked on Reviews tab to open review section at (309, 360) on #product-160 > div.woocommerce-tabs.wc-tabs-wrapper > ul > li.reviews_tab > a
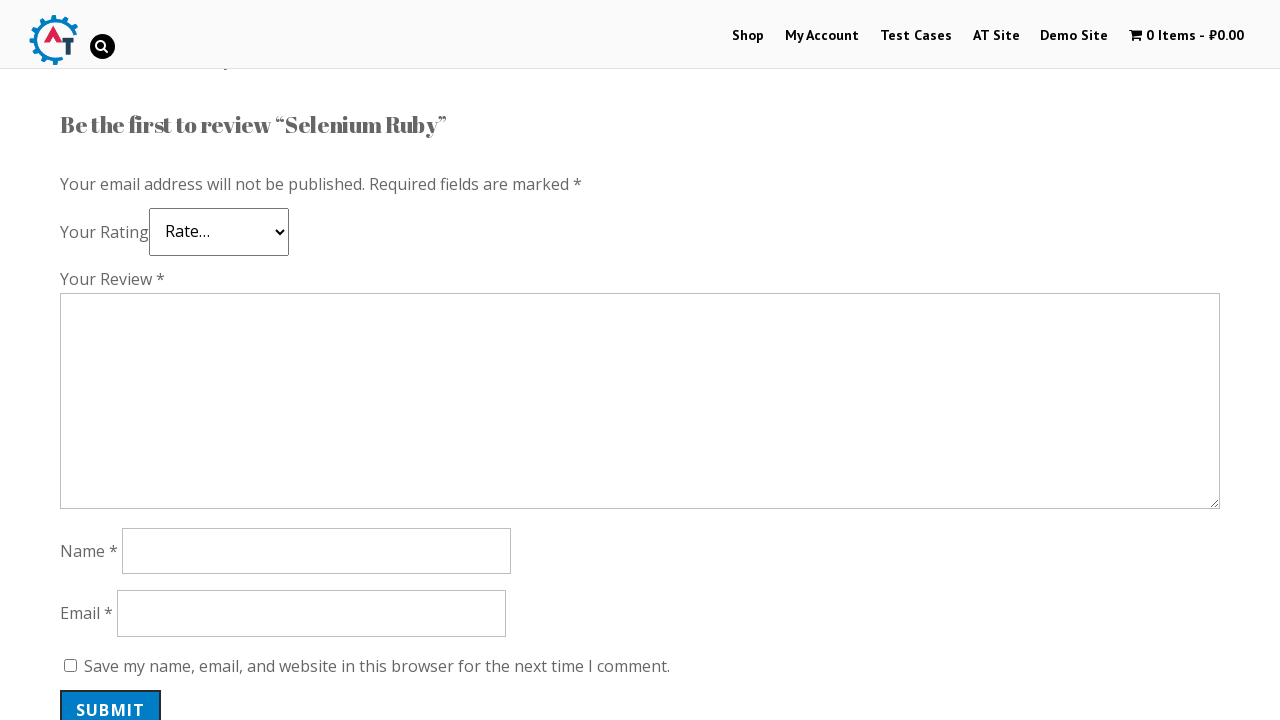

Clicked 5-star rating to select highest rating at (132, 244) on #commentform > p.comment-form-rating > p > span > a.star-5
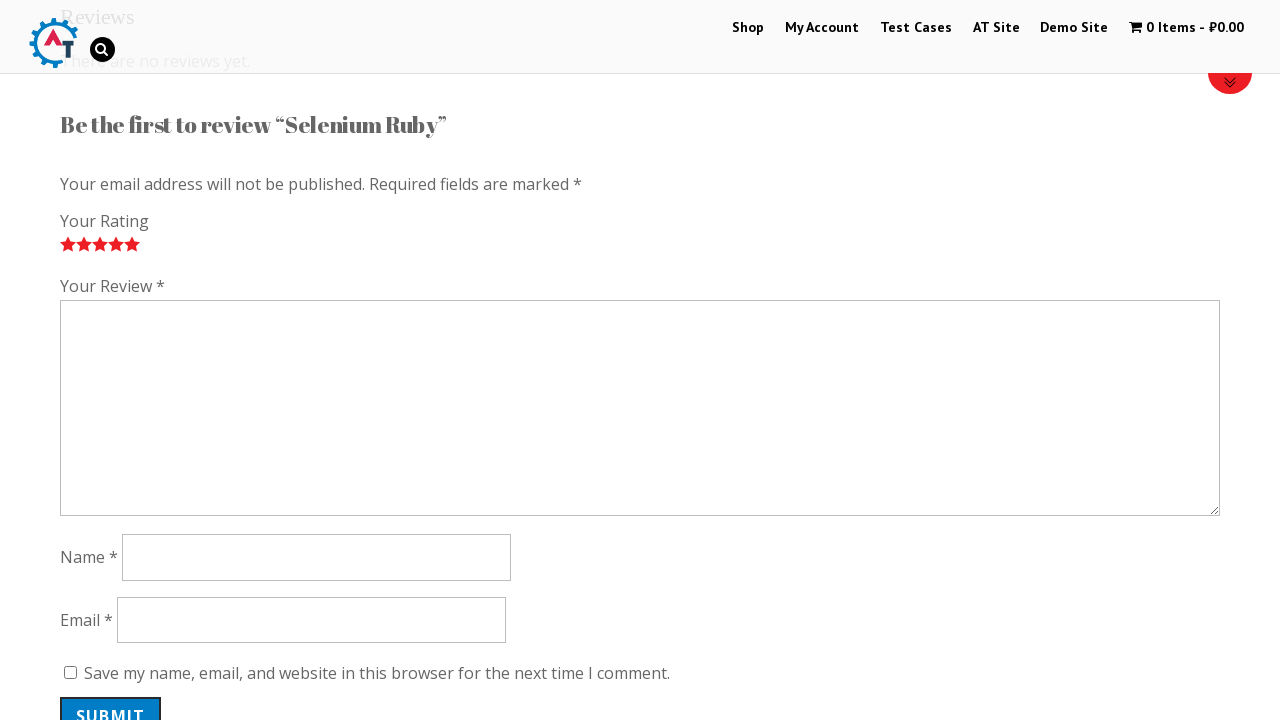

Filled review message field with 'Nice book!' on #comment
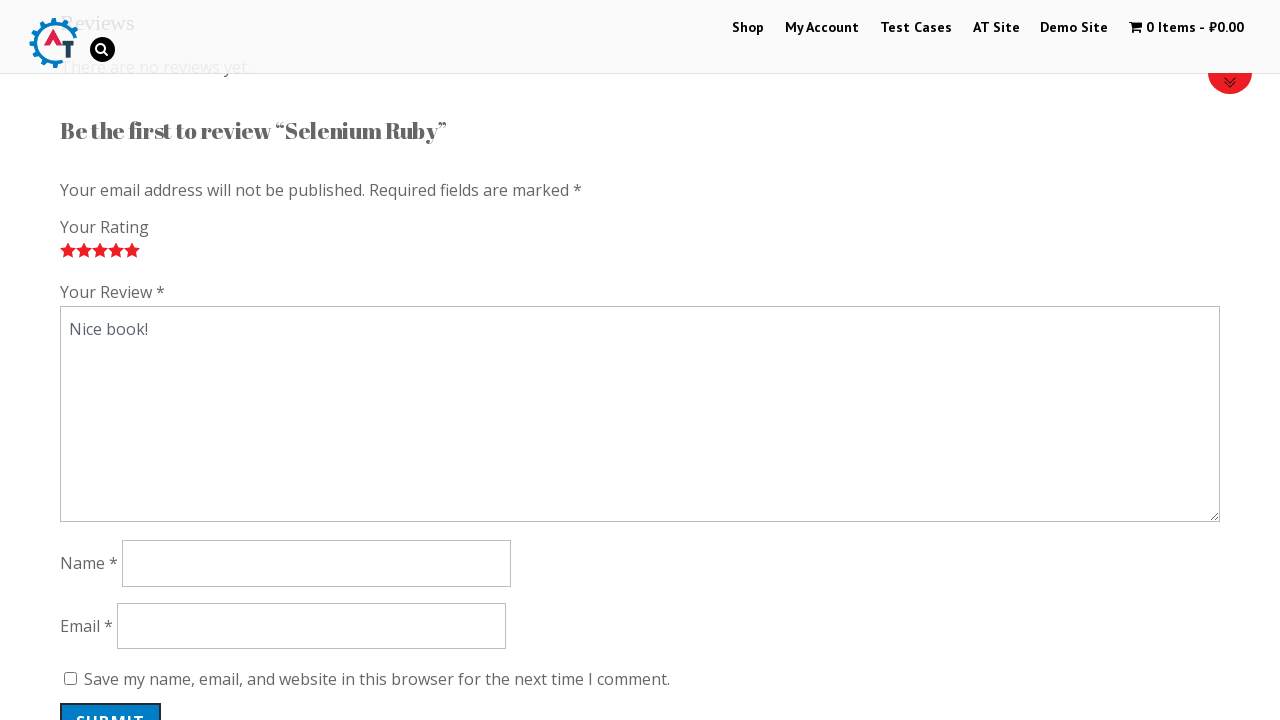

Filled name field with 'Anastasia' on #author
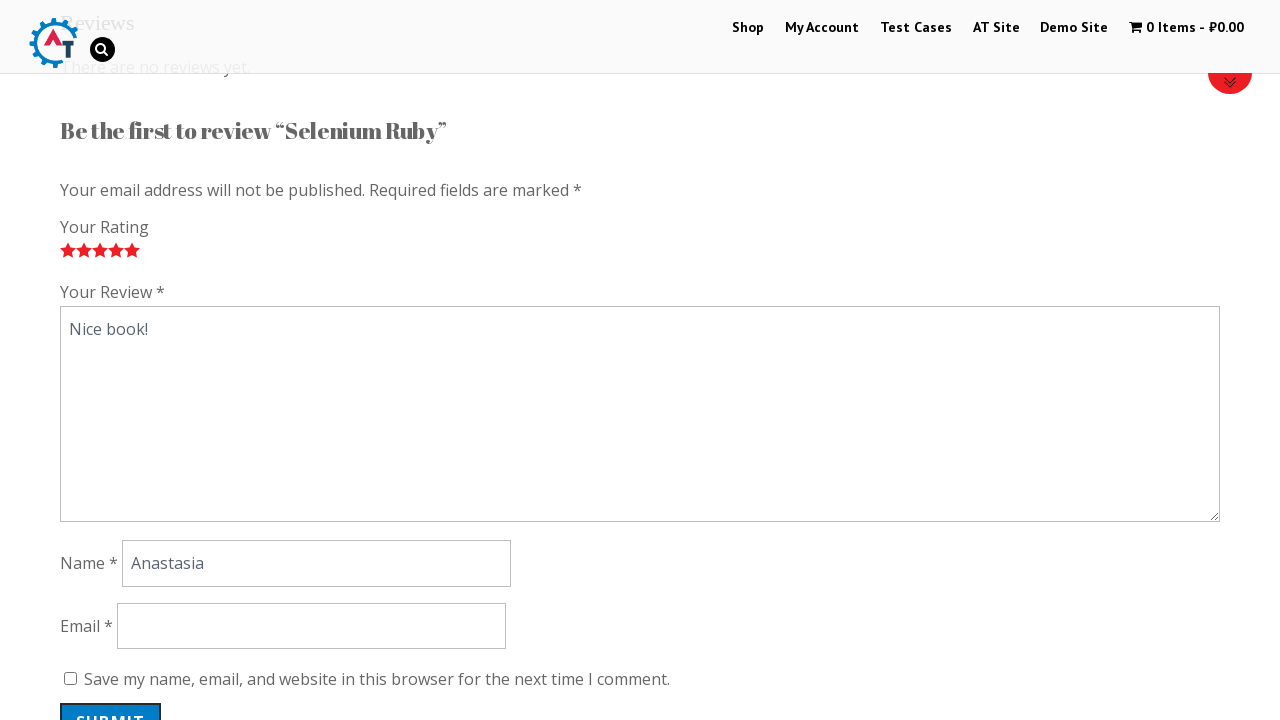

Filled email field with 'mail@mail.ru' on #email
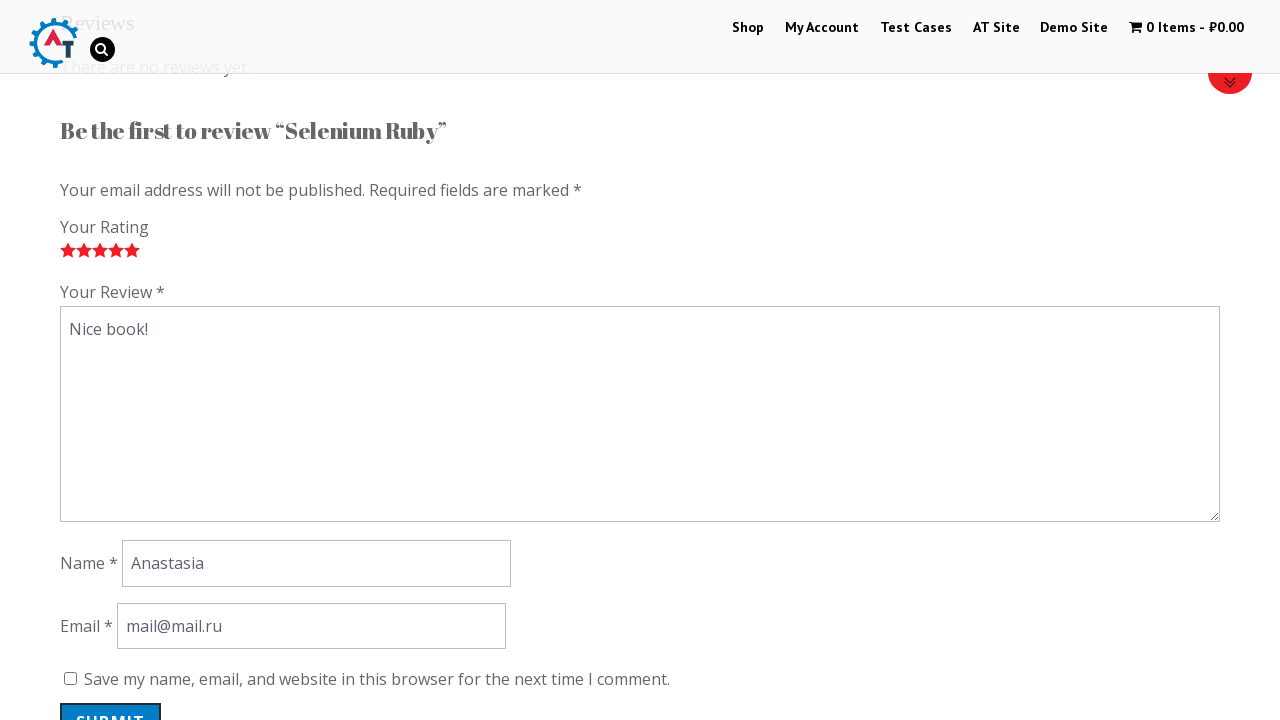

Scrolled down 600px to reveal submit button
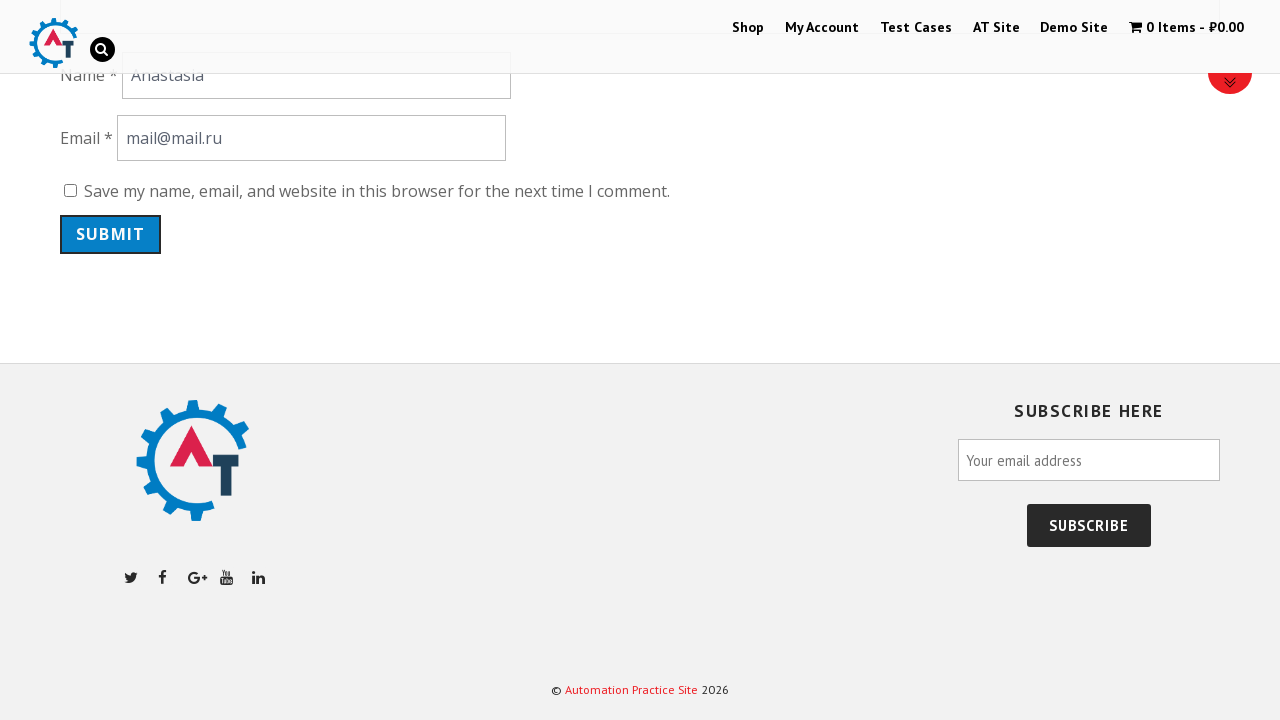

Clicked submit button to post review at (111, 234) on #submit
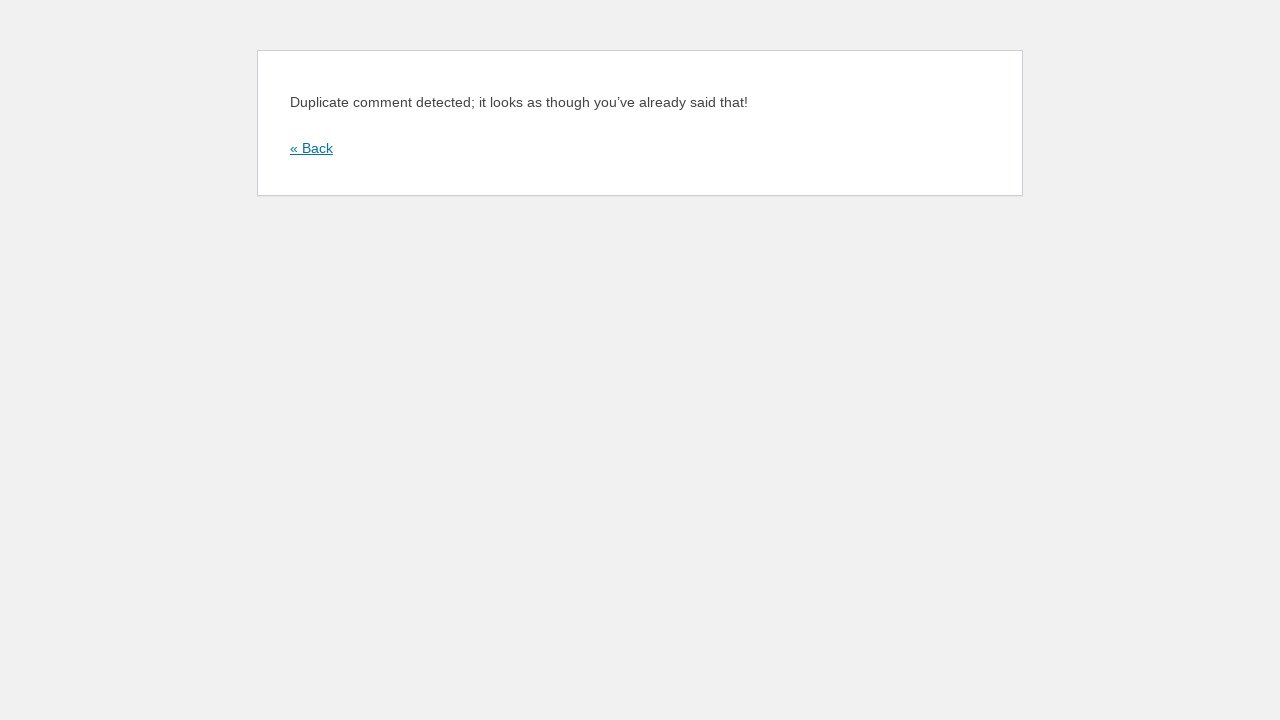

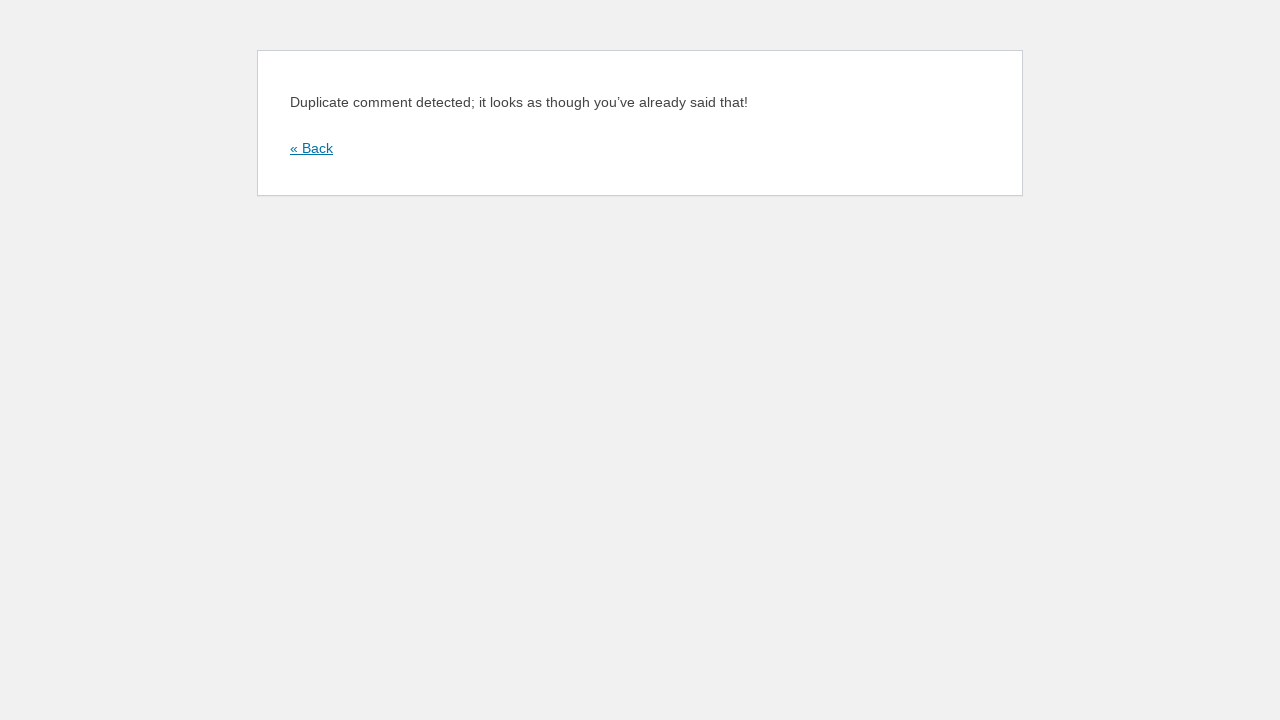